Navigates to Discord gift pages to check if gift codes are valid by looking for expiration messages in the page content

Starting URL: https://www.discord.com/gifts/AbCdEfGhIjKlMnOp

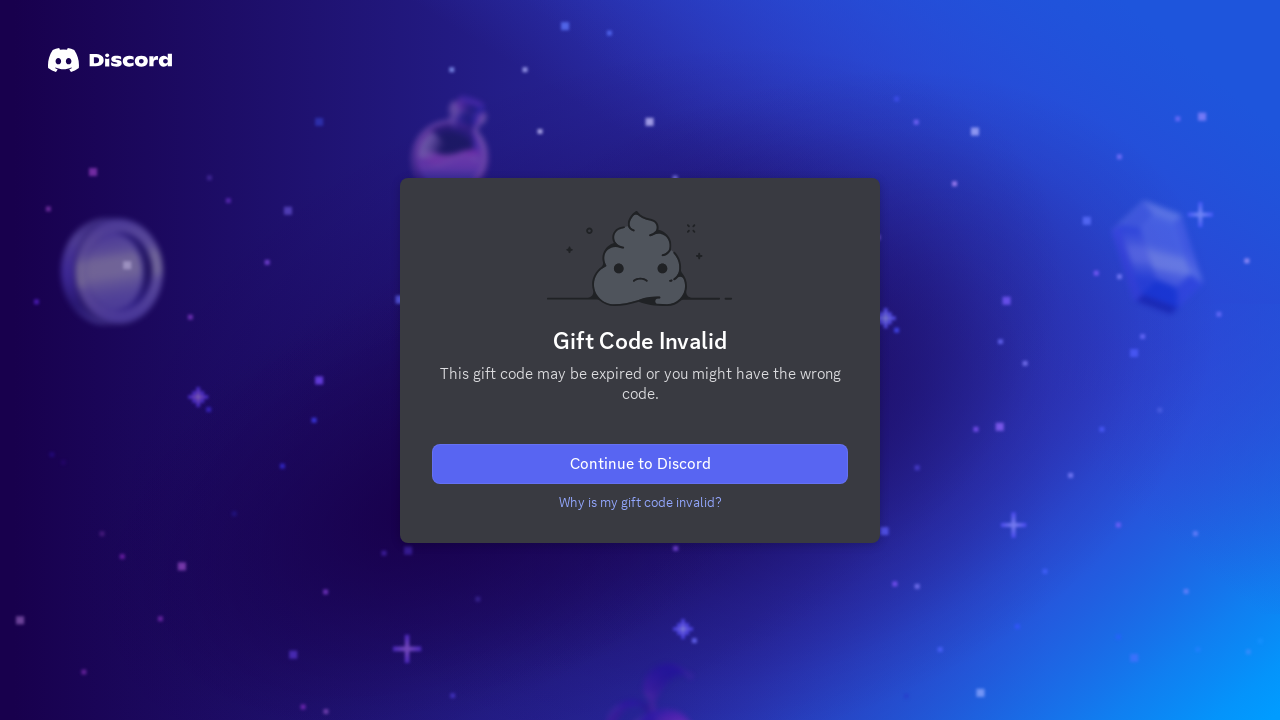

Navigated to Discord gift page for code X7n9Kp2mQwRtYu5v
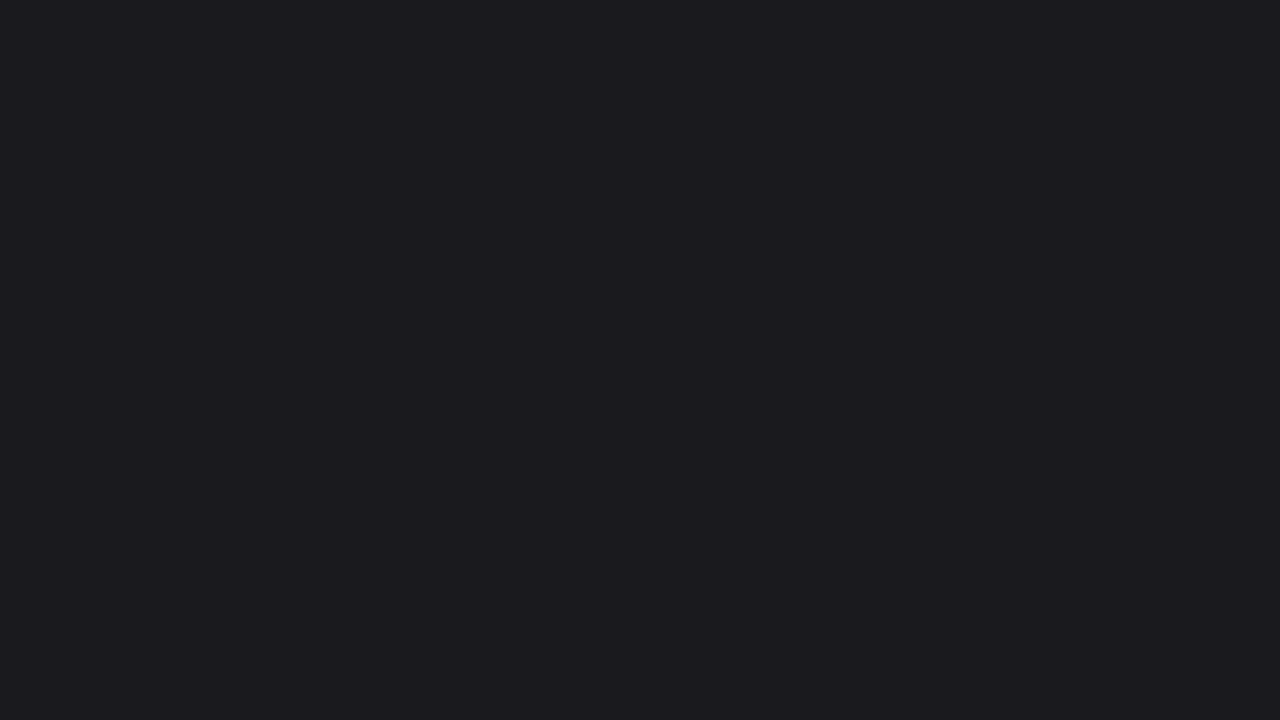

Waited for page to reach network idle state
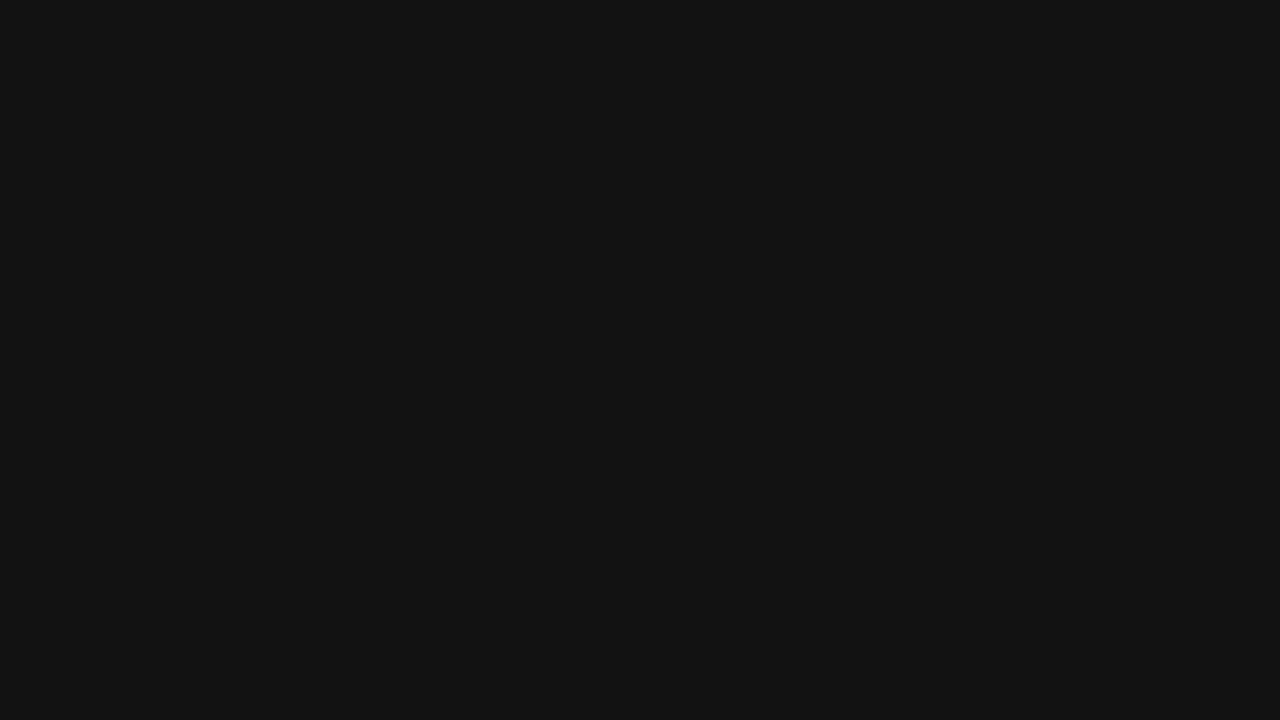

Retrieved page content to check for expiration message for code X7n9Kp2mQwRtYu5v
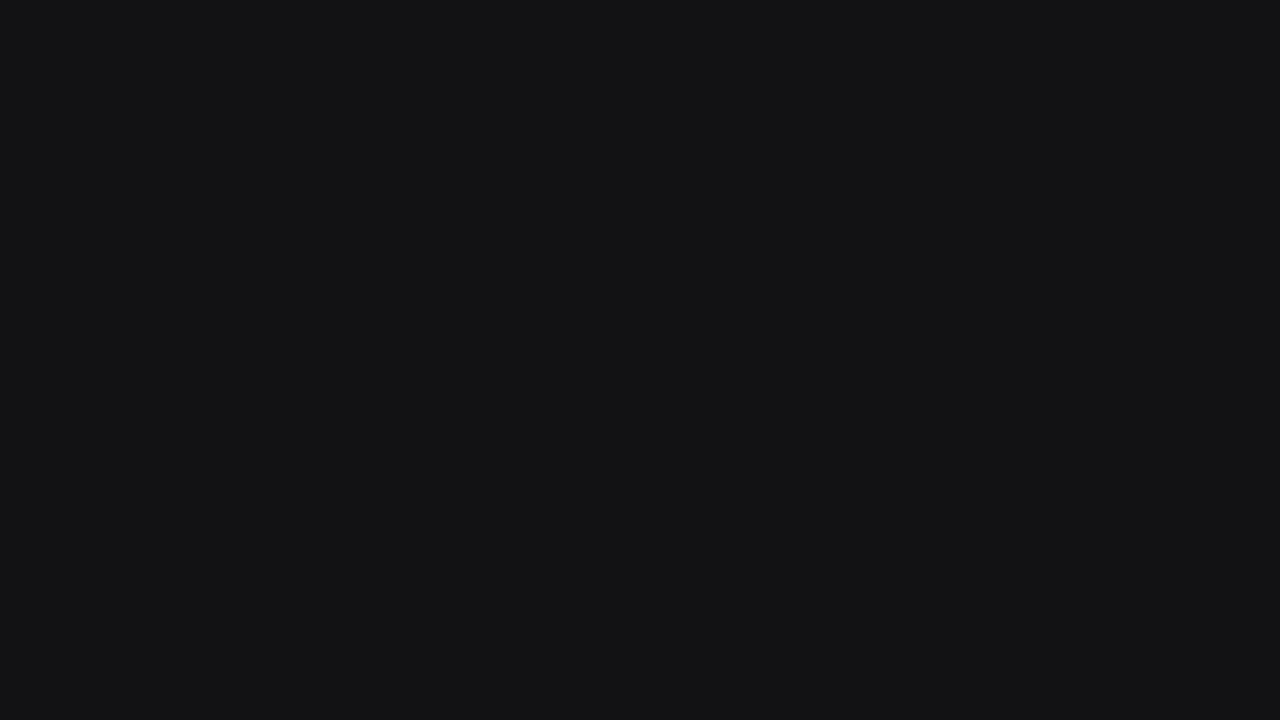

Code X7n9Kp2mQwRtYu5v might be valid - no expiration message found
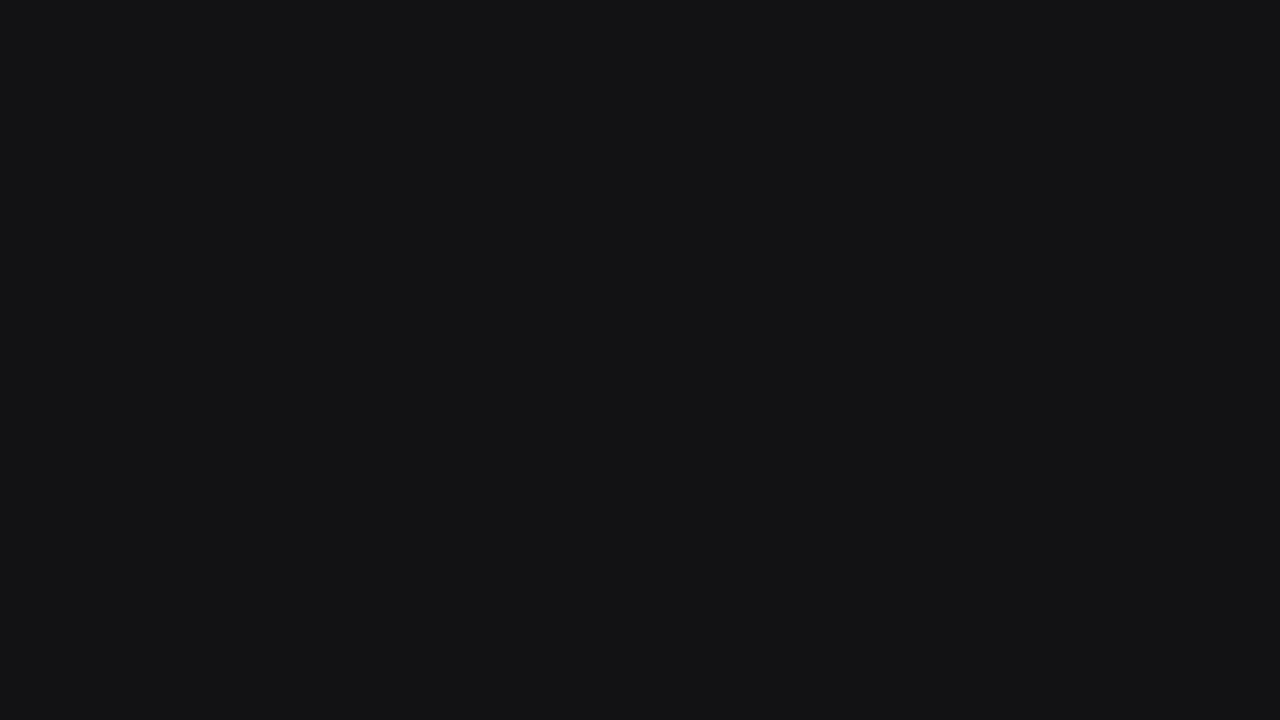

Navigated to Discord gift page for code 8jLmNpQrStUvWxYz
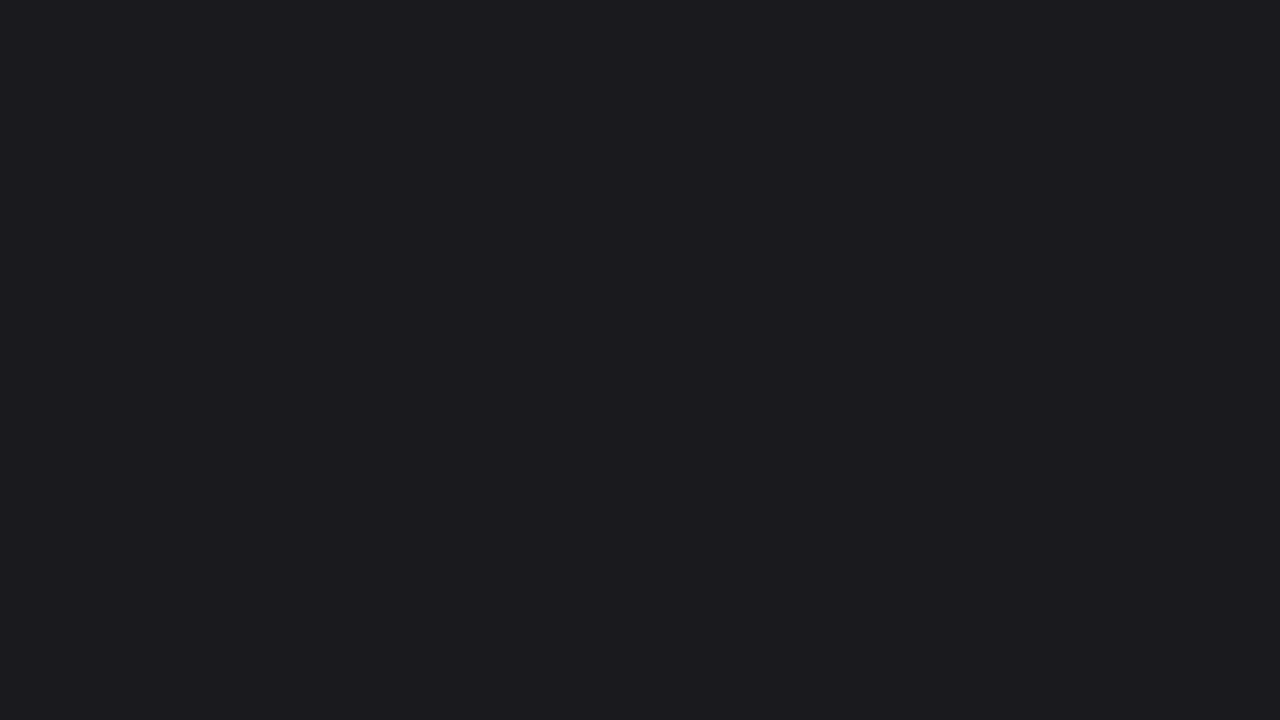

Waited for page to reach network idle state
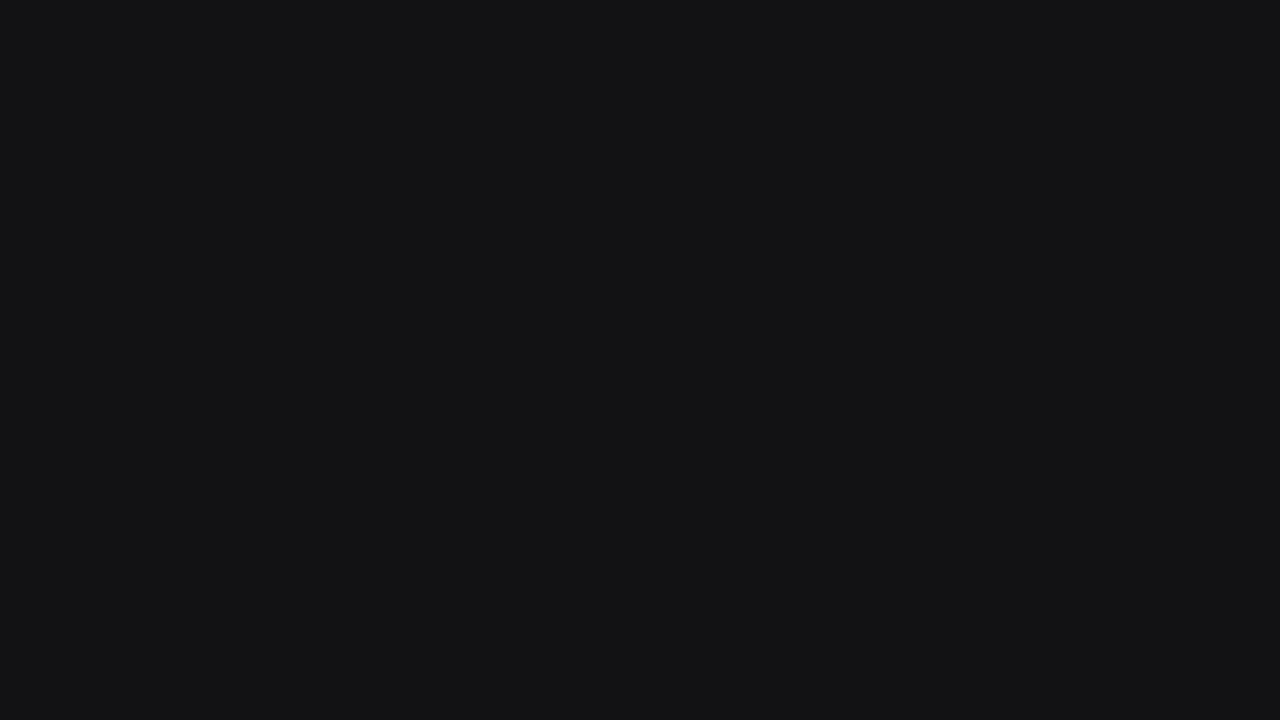

Retrieved page content to check for expiration message for code 8jLmNpQrStUvWxYz
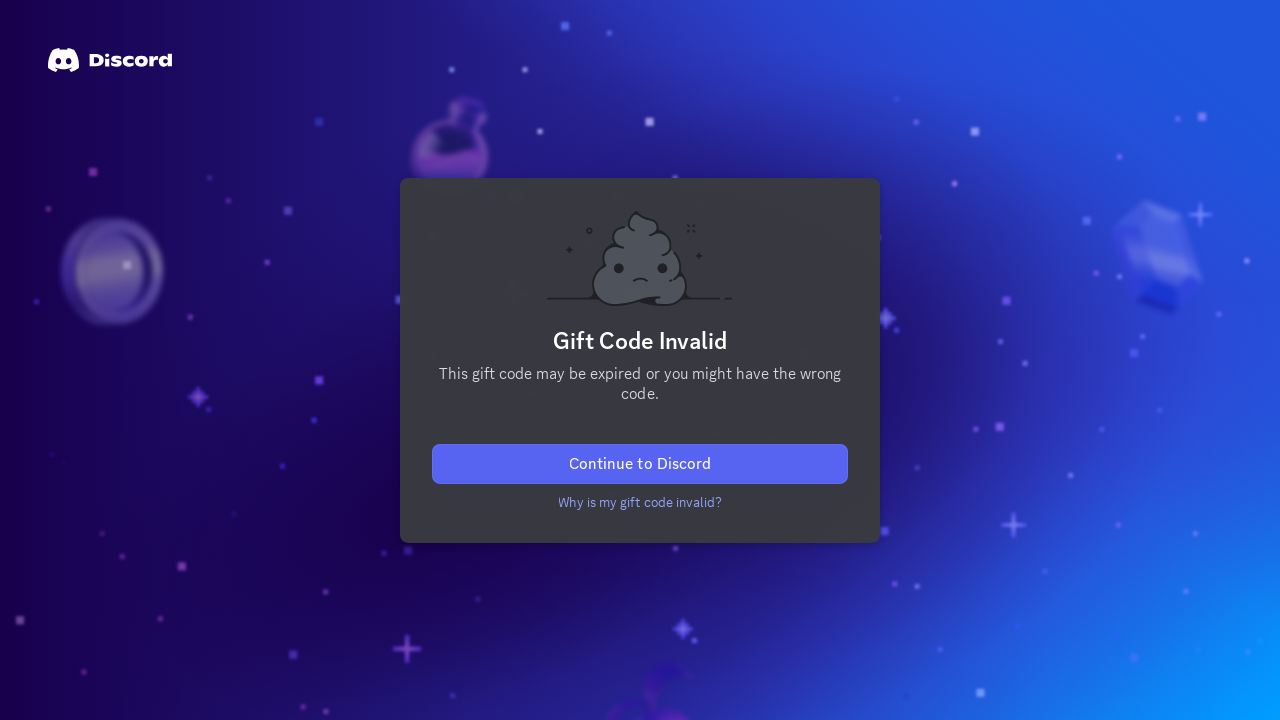

Code 8jLmNpQrStUvWxYz might be valid - no expiration message found
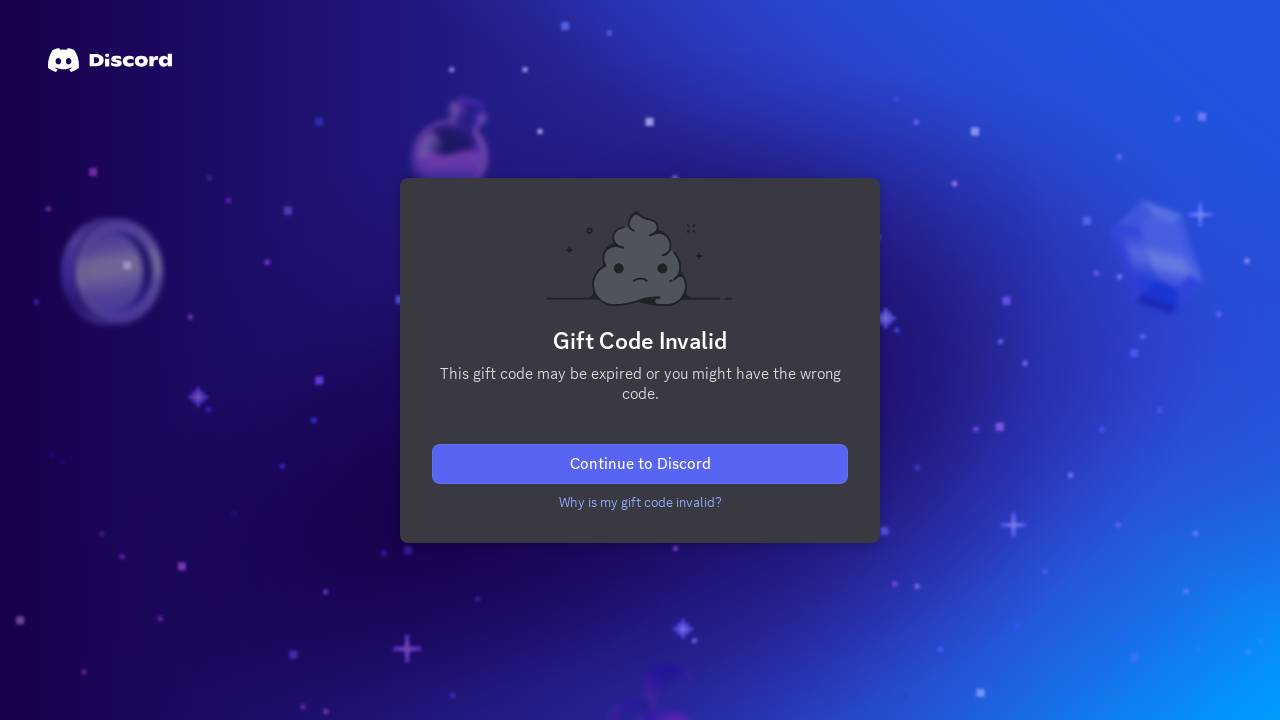

Navigated to Discord gift page for code 3aBcDeFgHiJkLmNo
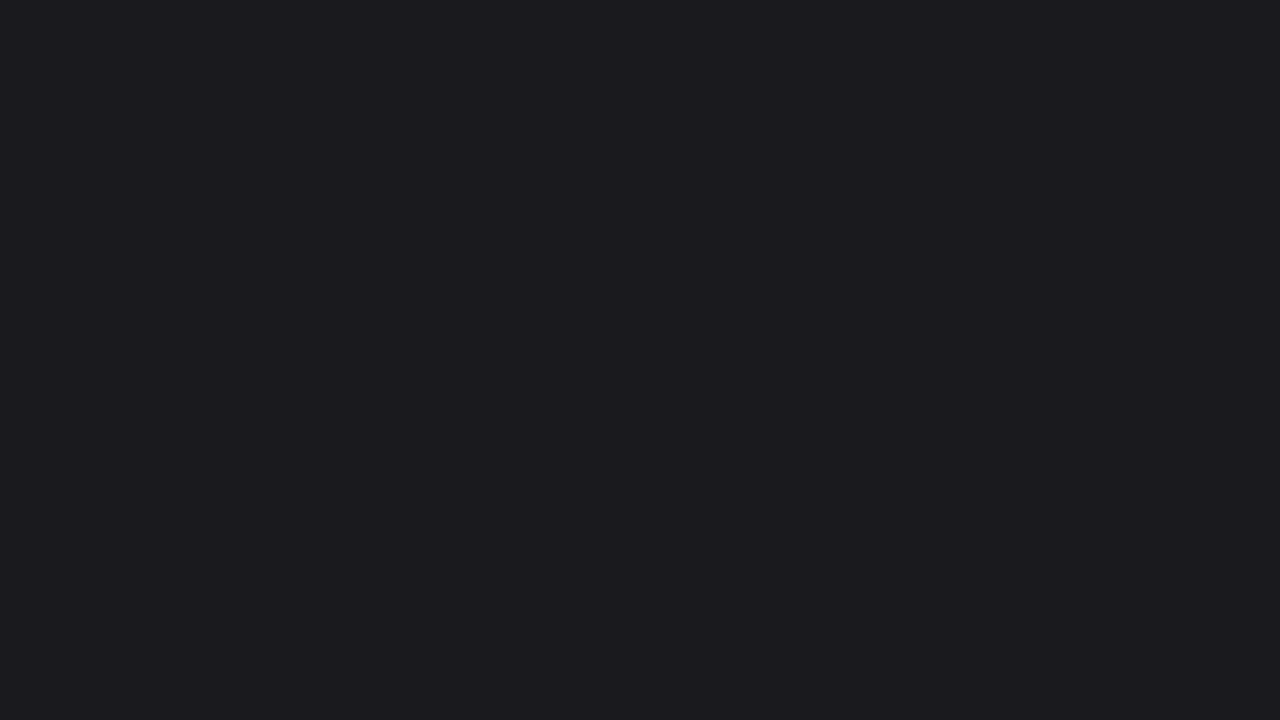

Waited for page to reach network idle state
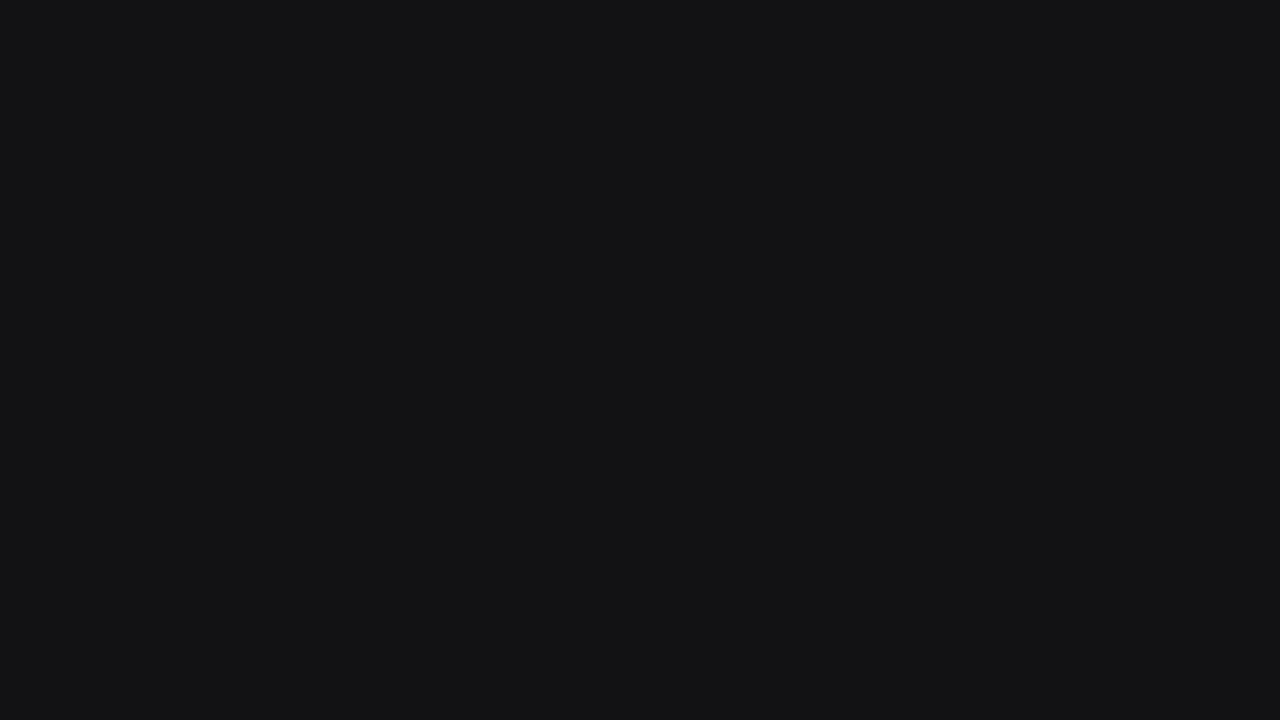

Retrieved page content to check for expiration message for code 3aBcDeFgHiJkLmNo
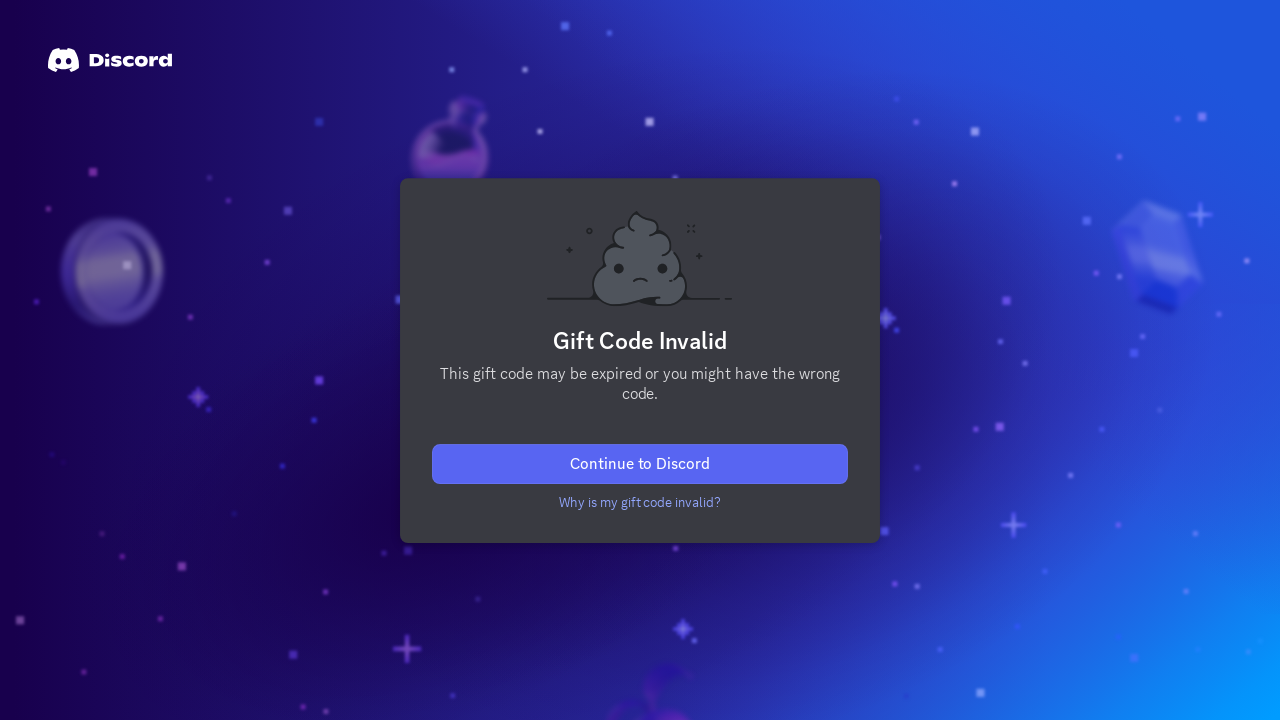

Code 3aBcDeFgHiJkLmNo might be valid - no expiration message found
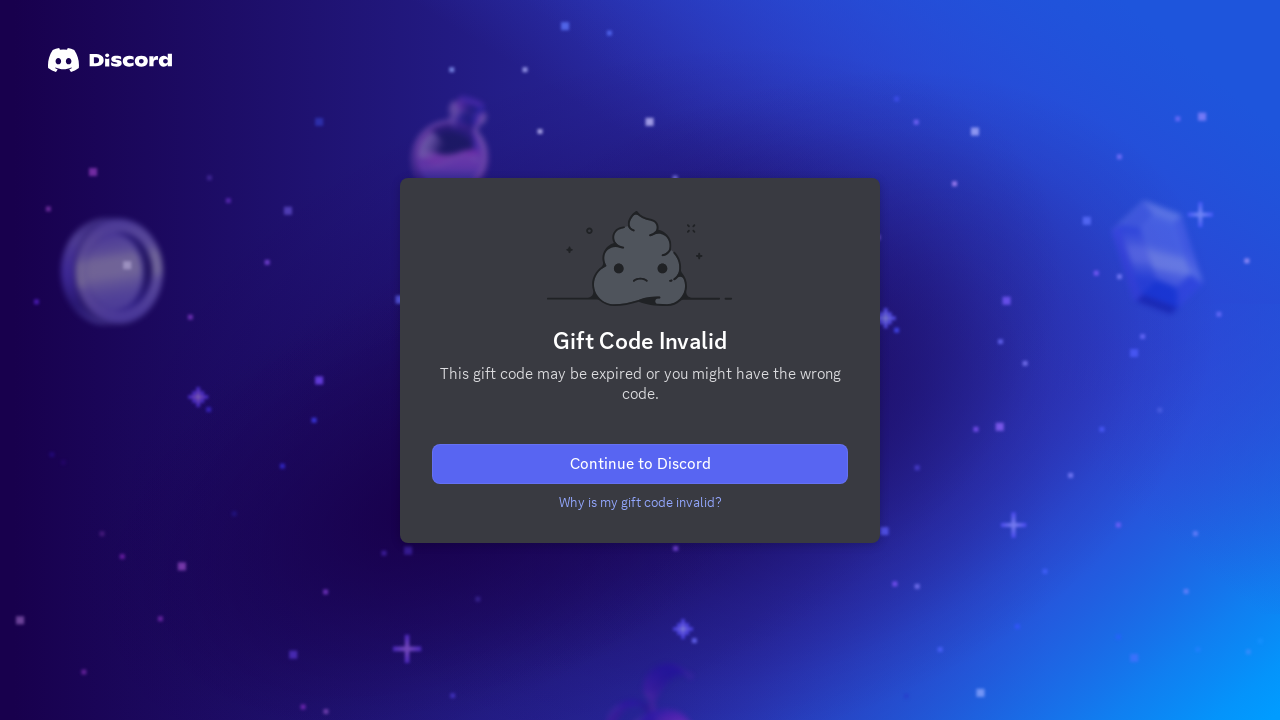

Navigated to Discord gift page for code PqRsTuVwXyZ12345
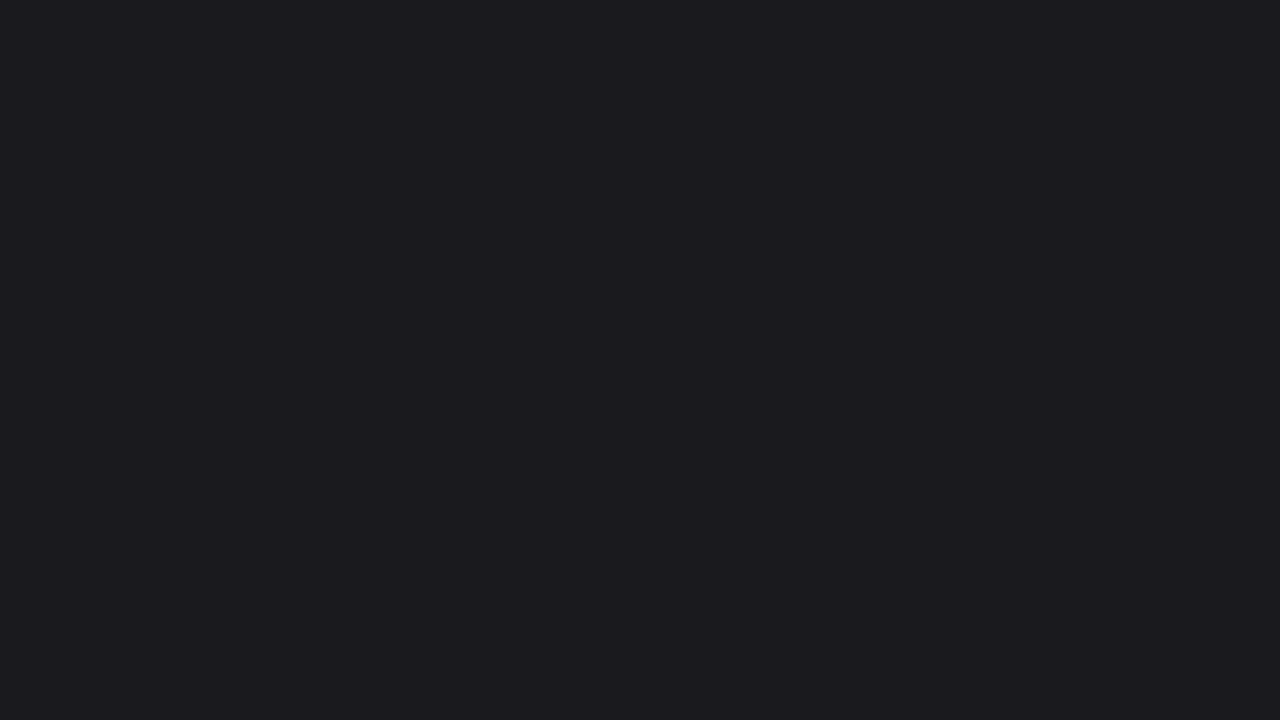

Waited for page to reach network idle state
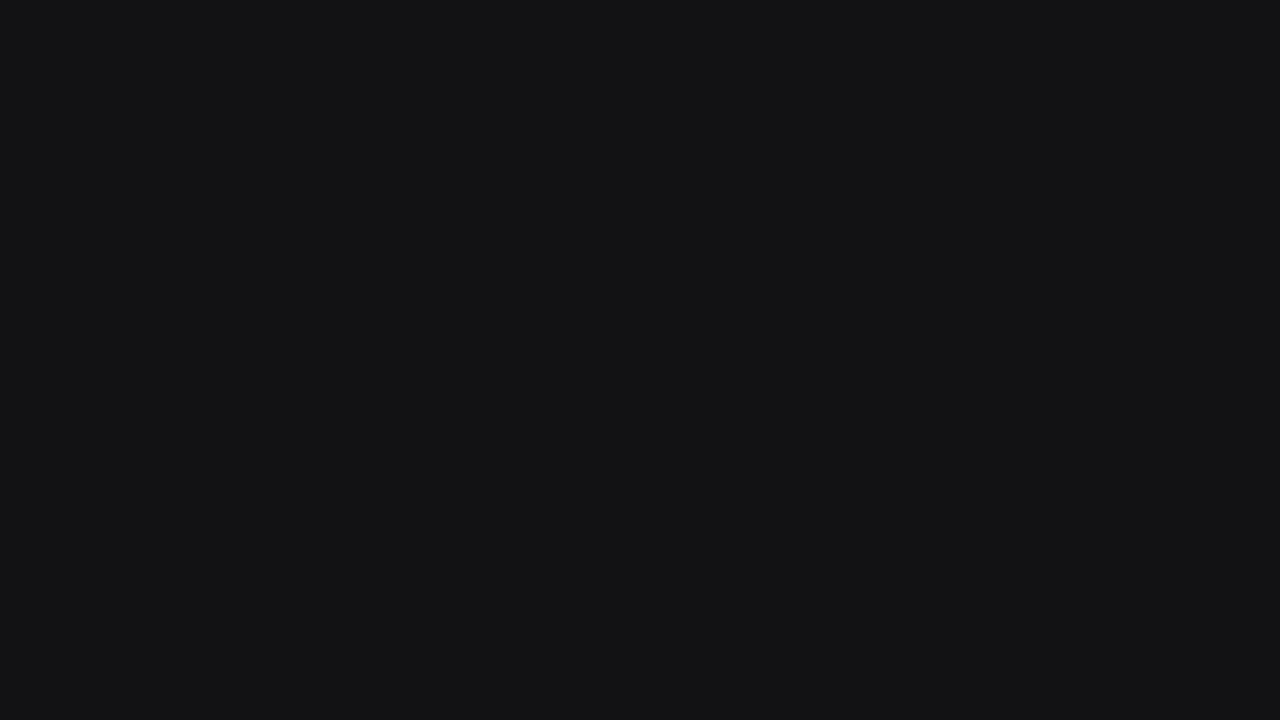

Retrieved page content to check for expiration message for code PqRsTuVwXyZ12345
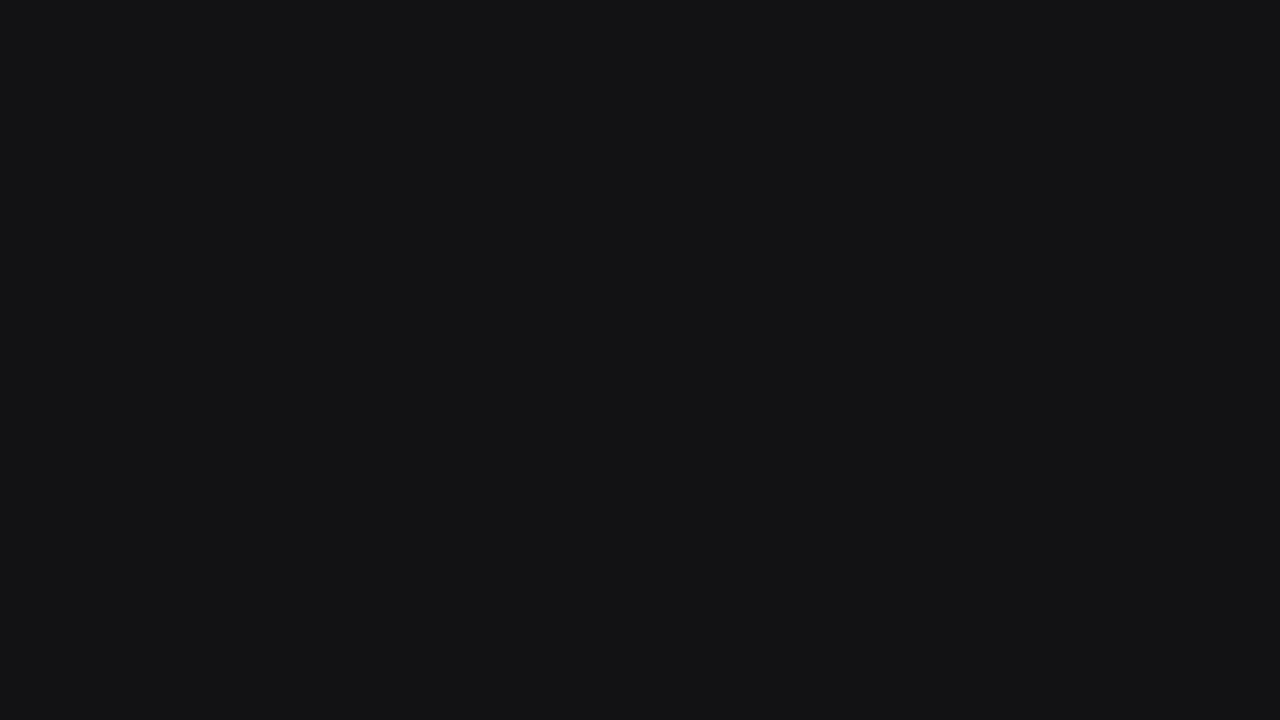

Code PqRsTuVwXyZ12345 might be valid - no expiration message found
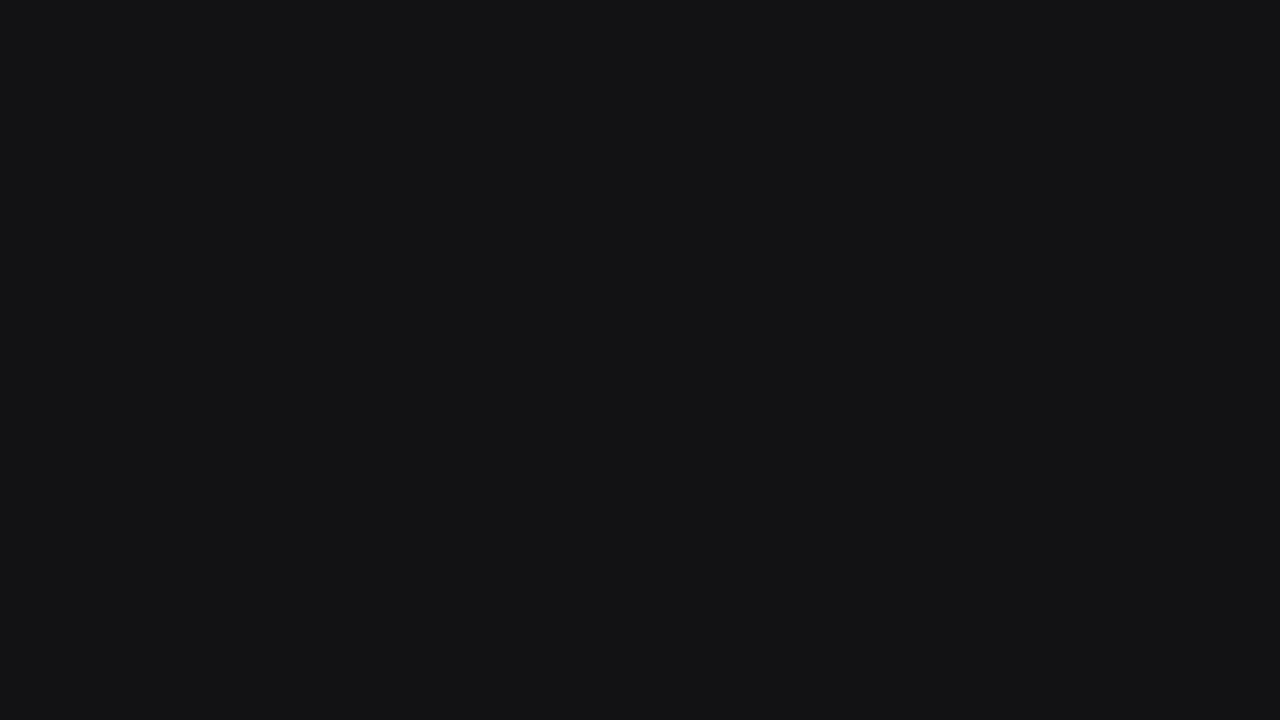

Navigated to Discord gift page for code 6789AbCdEfGhIjKl
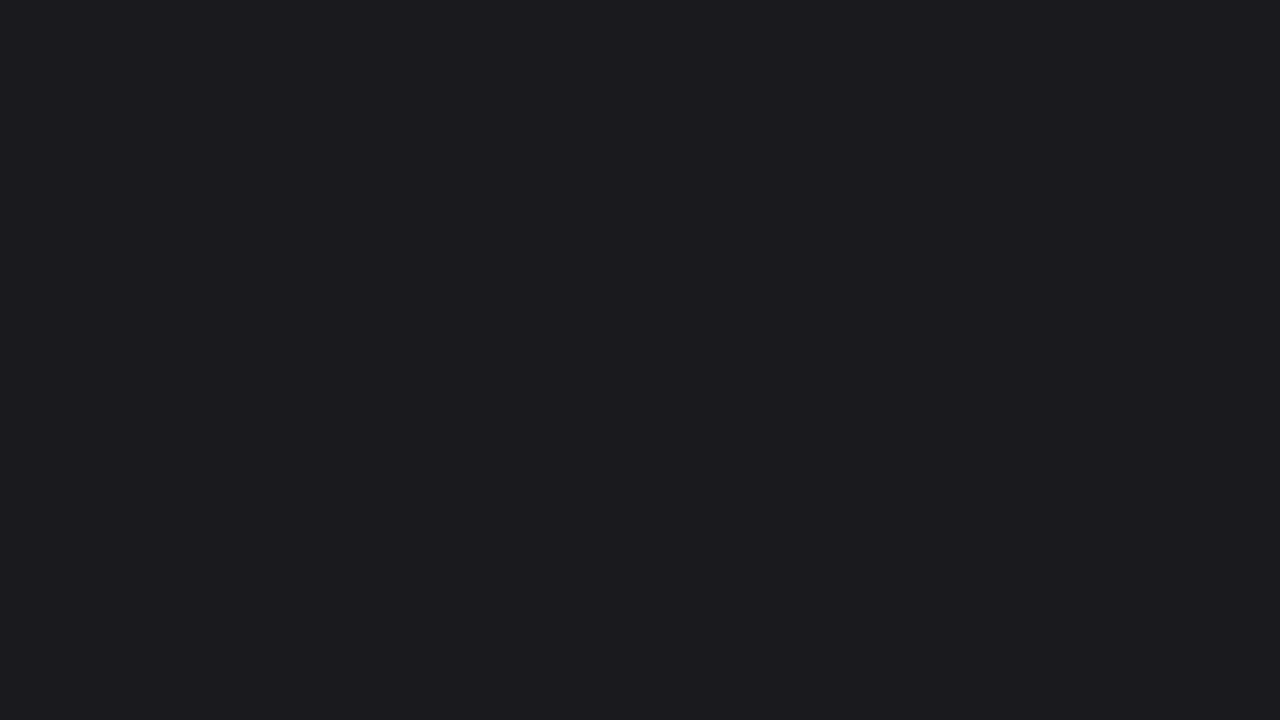

Waited for page to reach network idle state
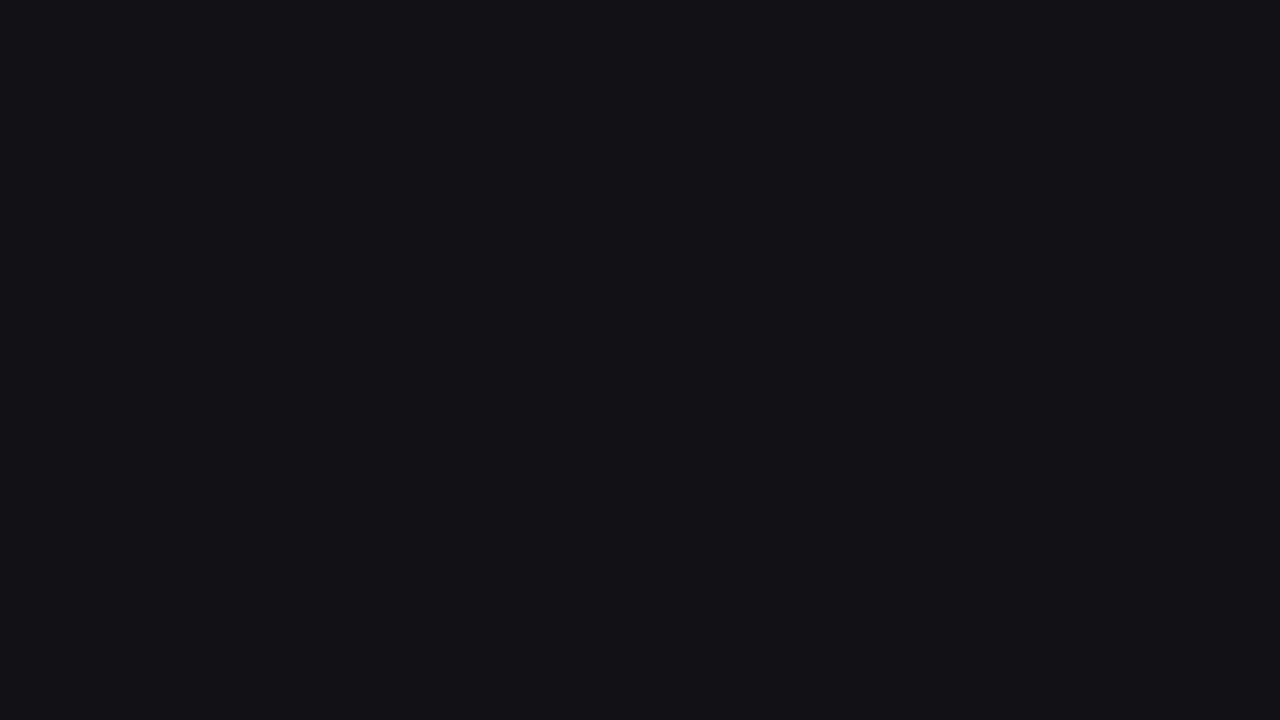

Retrieved page content to check for expiration message for code 6789AbCdEfGhIjKl
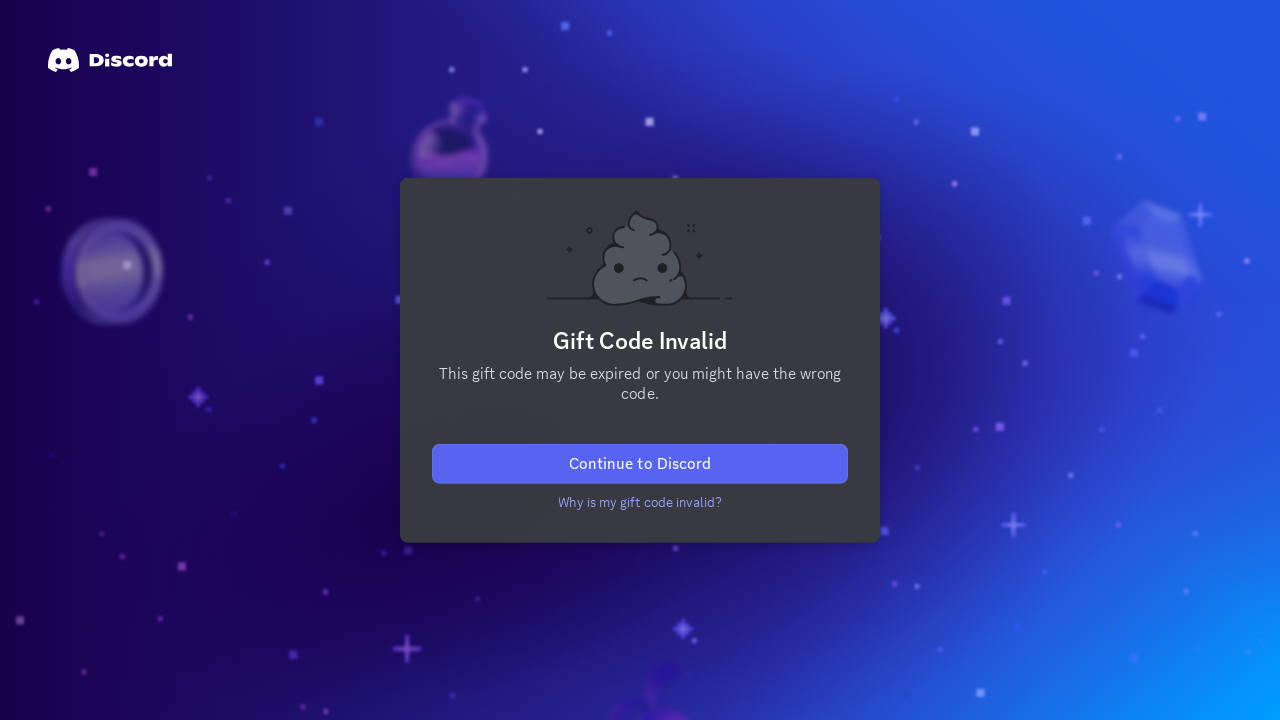

Code 6789AbCdEfGhIjKl might be valid - no expiration message found
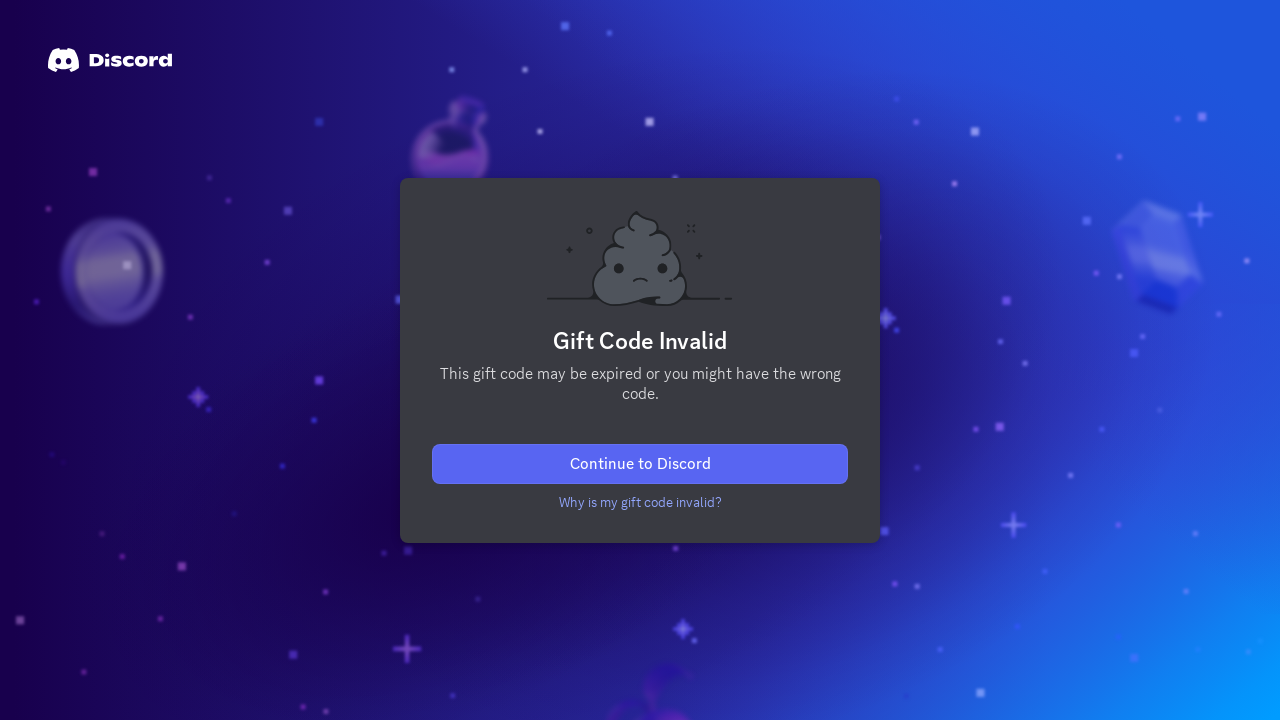

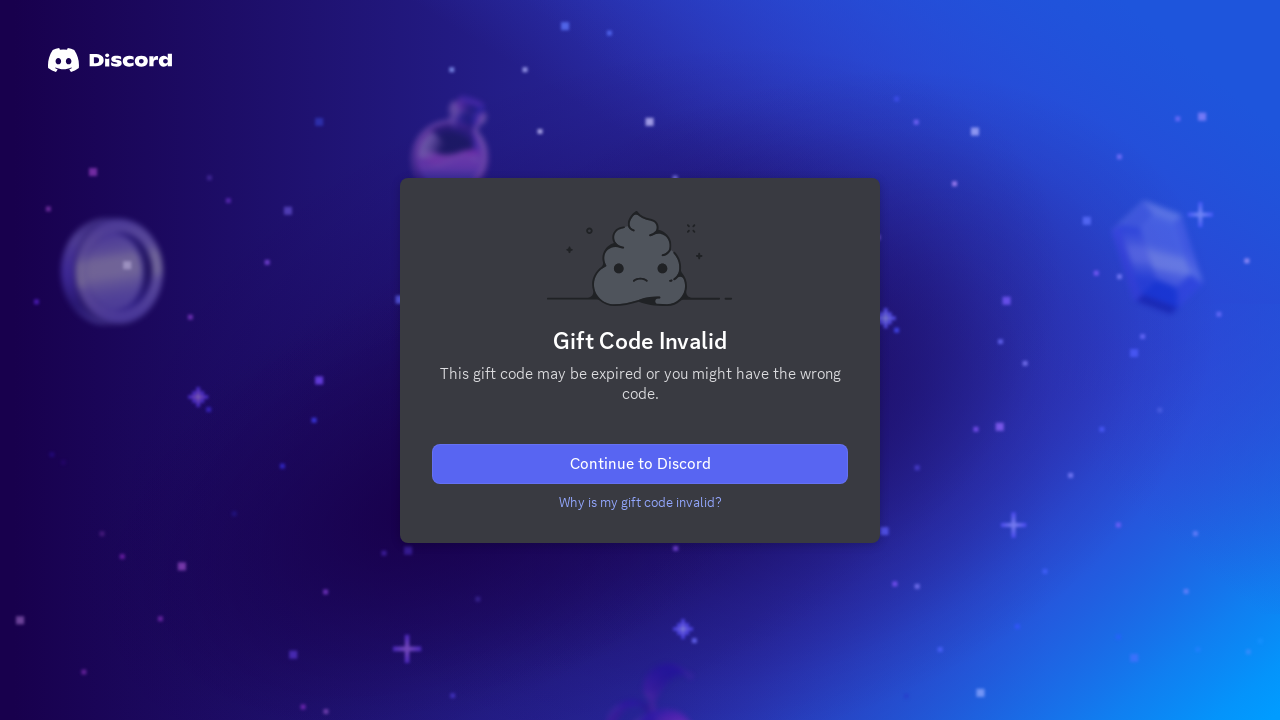